Tests the Playwright documentation site by clicking the "Get started" link and verifying navigation to the Installation page.

Starting URL: https://playwright.dev/

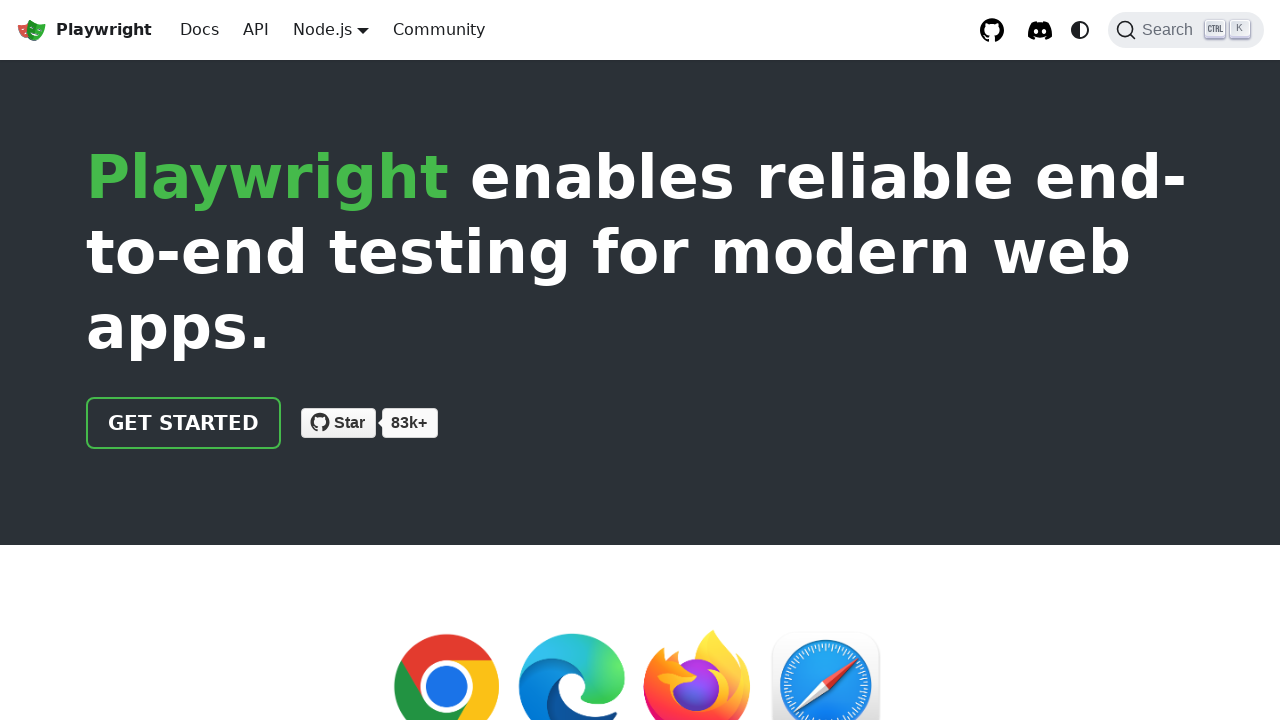

Navigated to Playwright documentation homepage
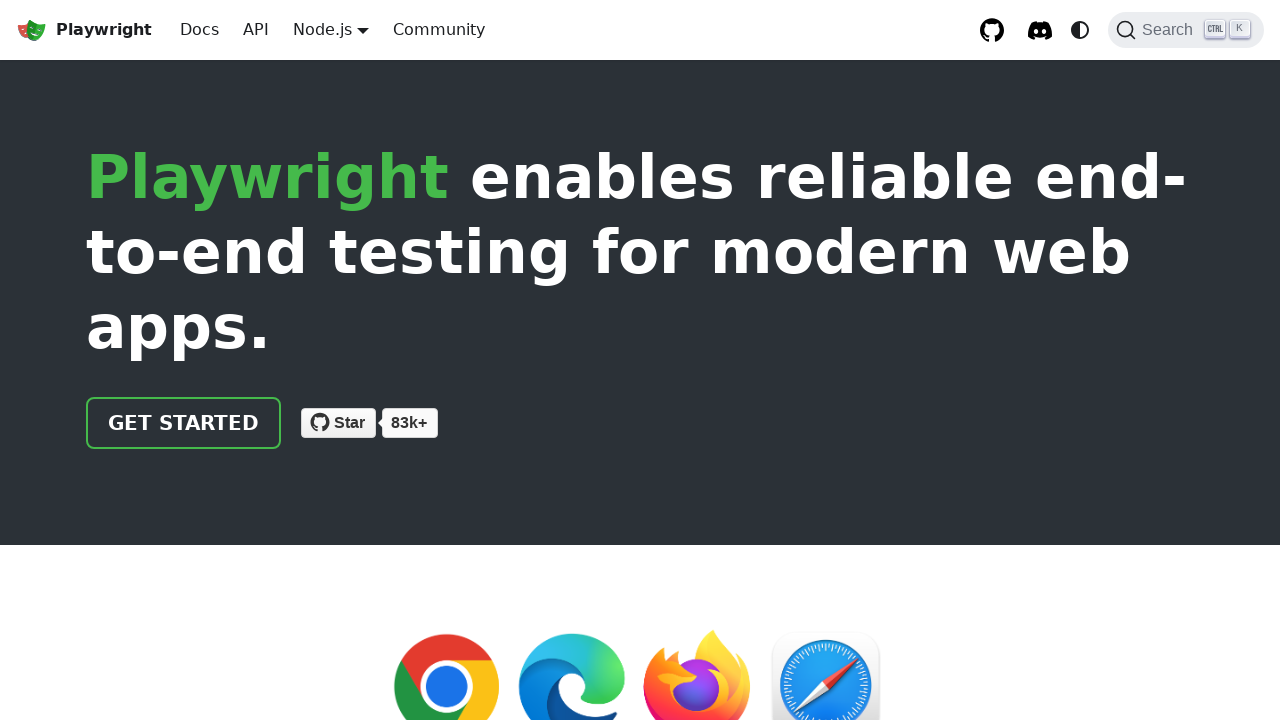

Clicked the 'Get started' link at (184, 423) on internal:role=link[name="Get started"i]
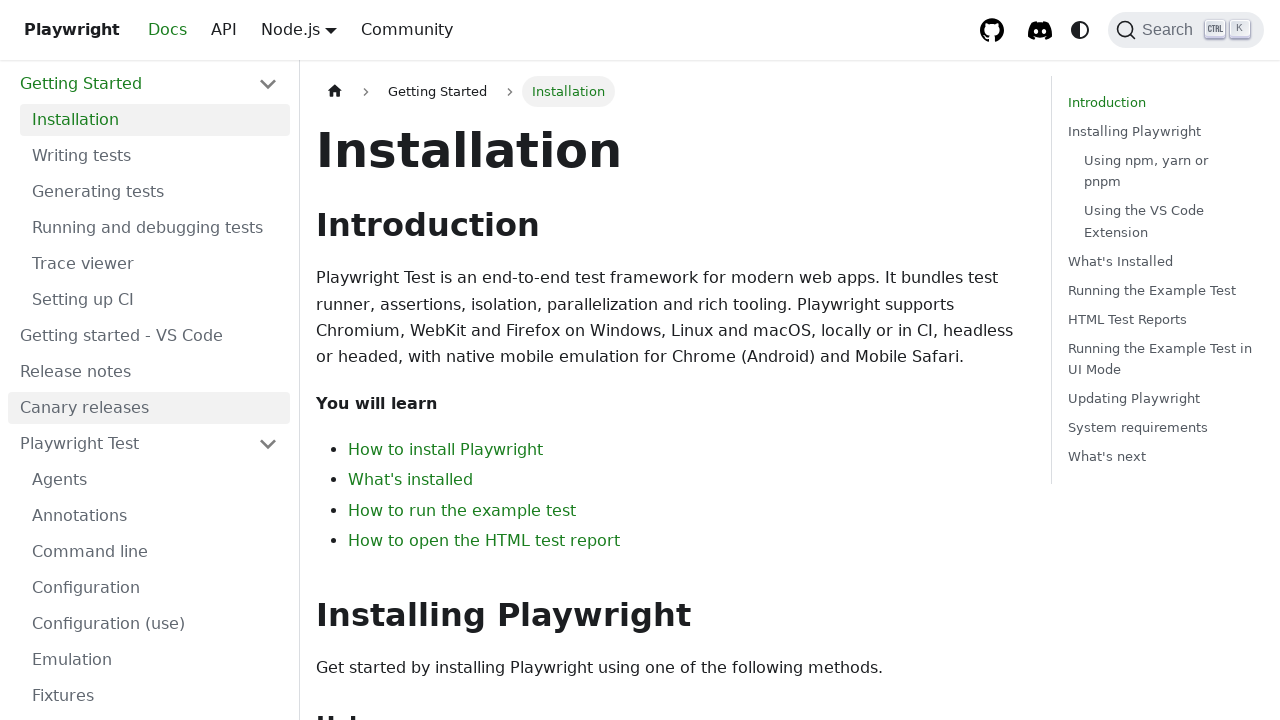

Installation heading is now visible - navigation successful
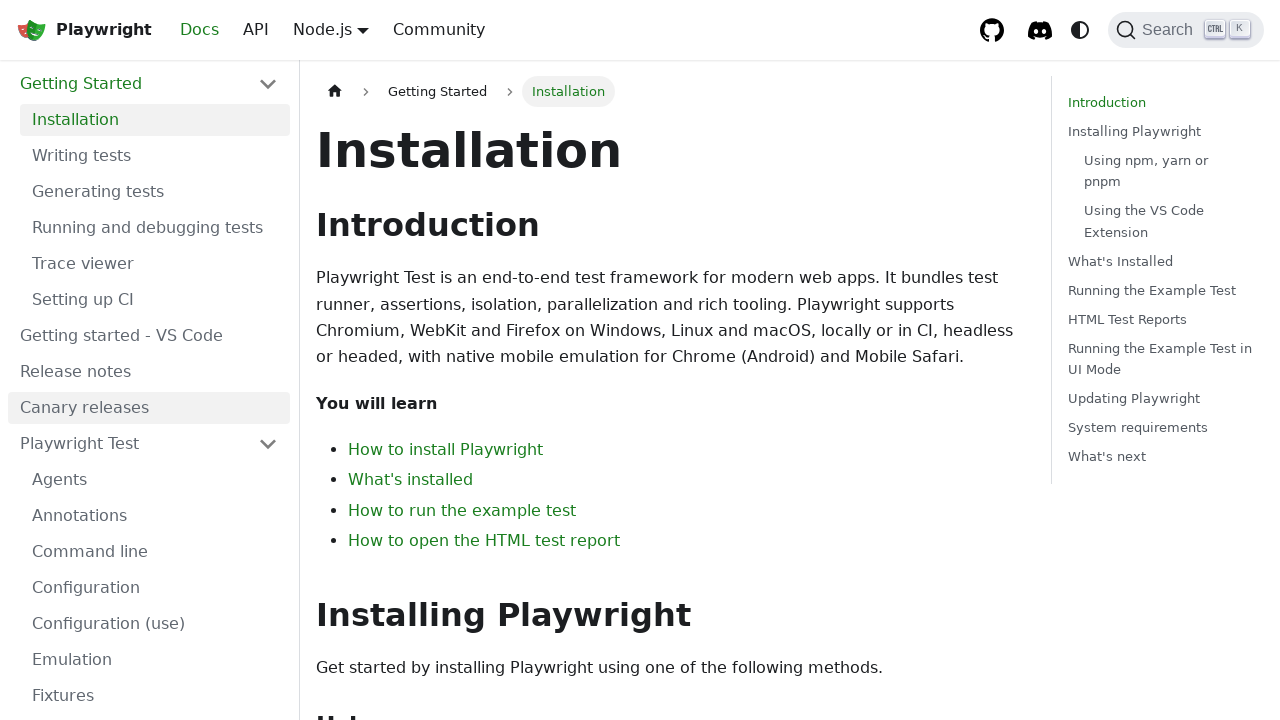

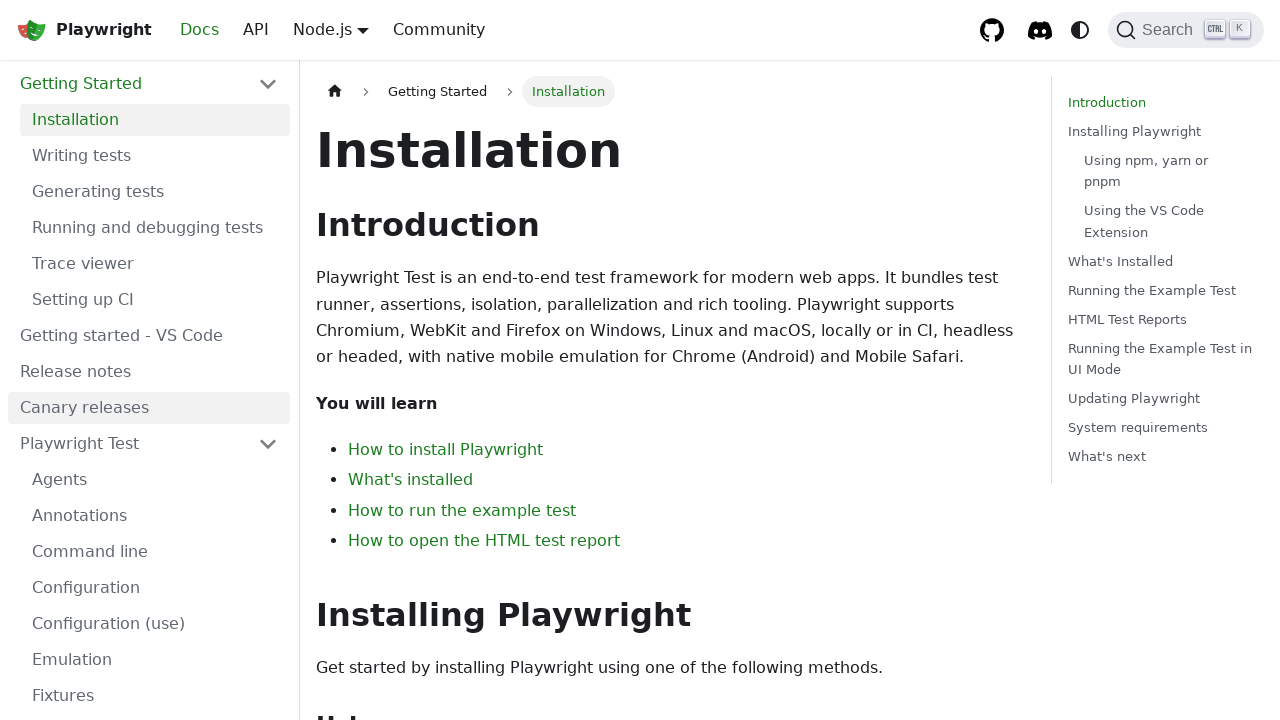